Tests slider interaction functionality by moving the slider element horizontally using mouse actions

Starting URL: https://demoqa.com/slider/

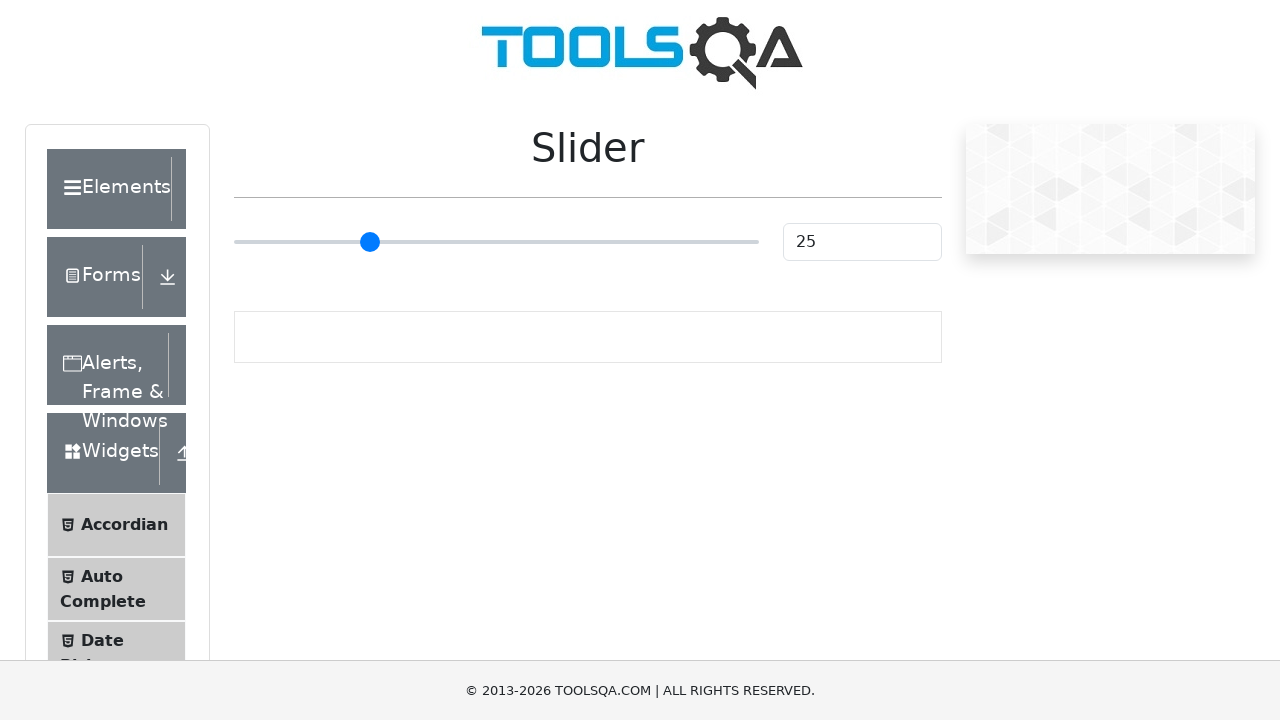

Located the slider value display element
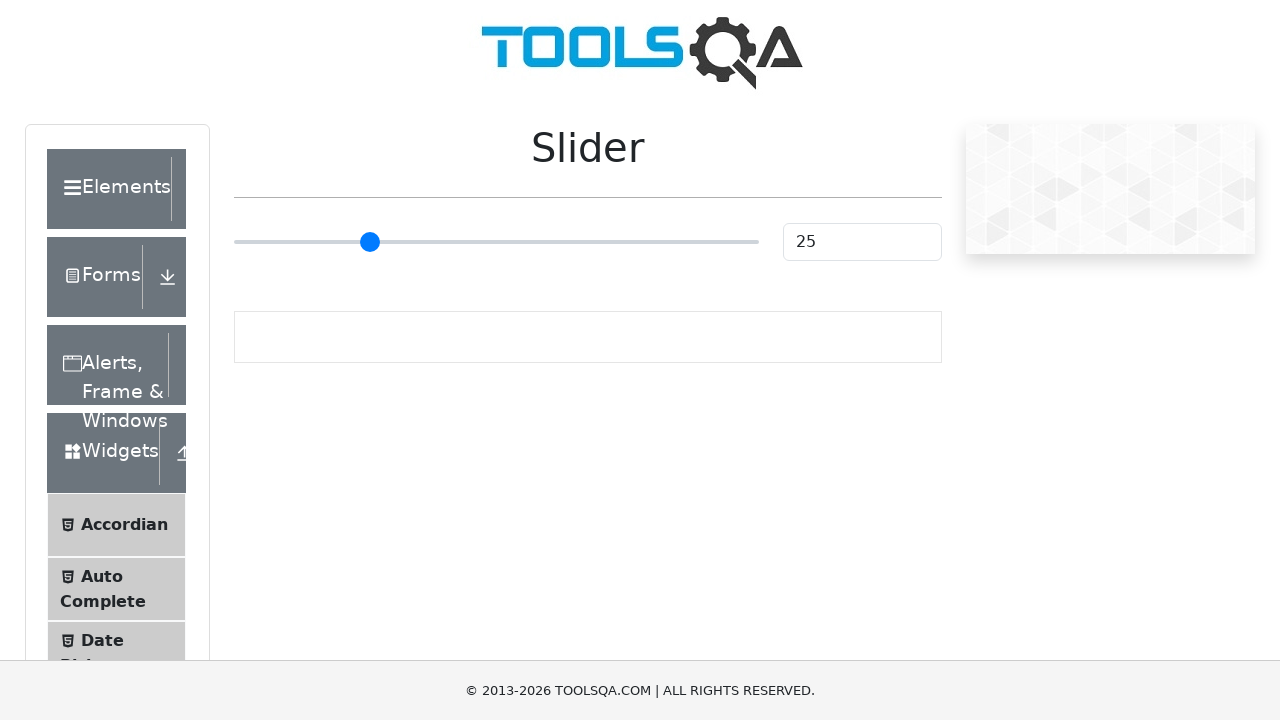

Located the slider handle input element
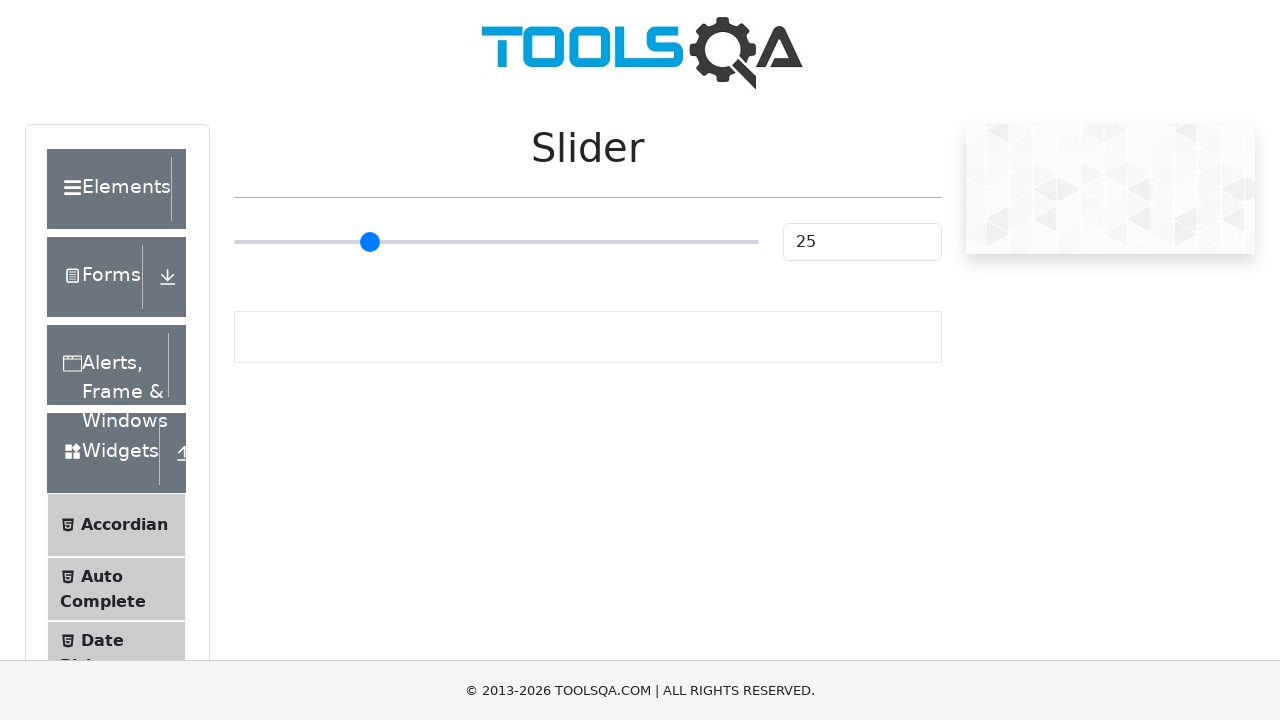

Dragged slider handle 50 pixels horizontally to the right at (284, 223)
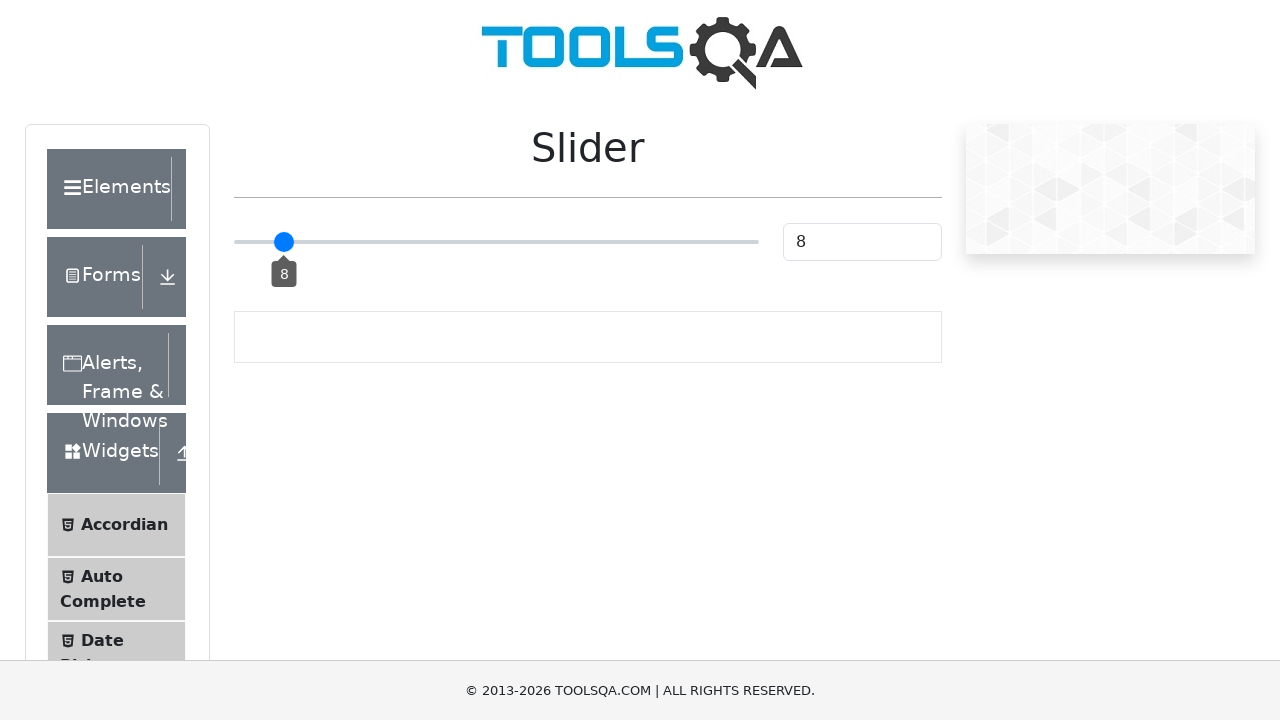

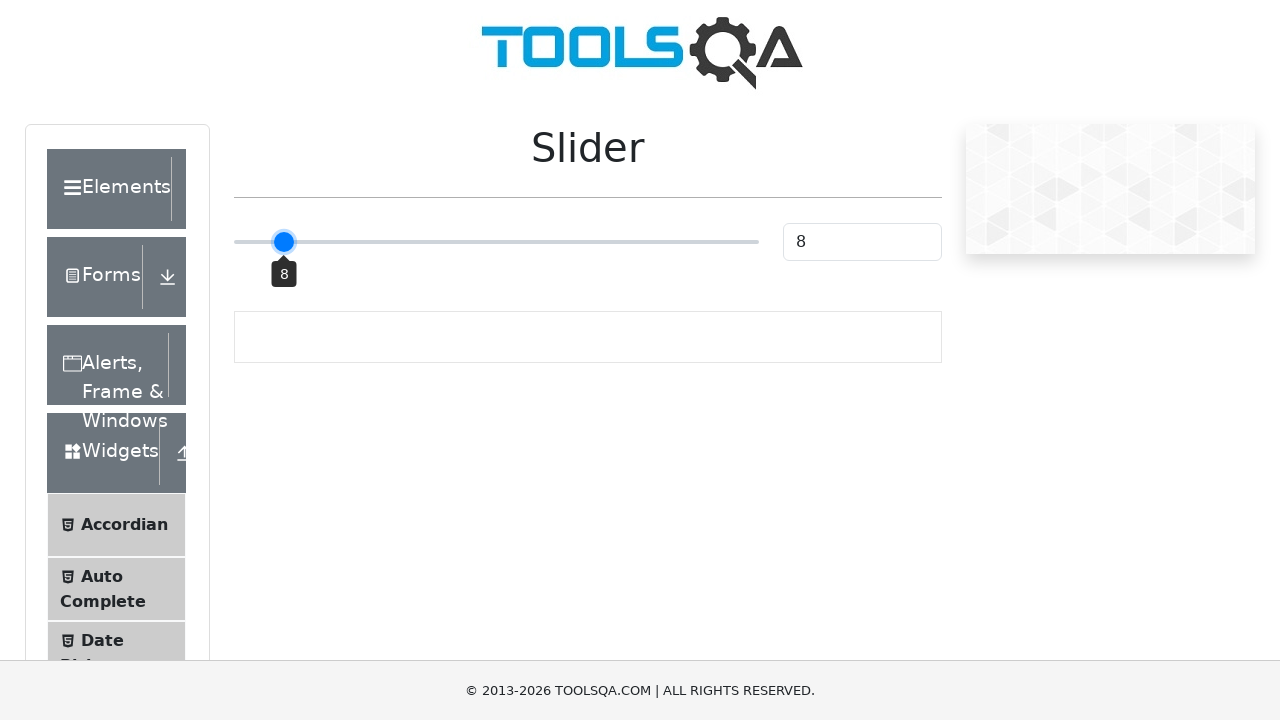